Tests e-commerce functionality by adding specific vegetables to cart, proceeding to checkout, and applying a promo code

Starting URL: https://rahulshettyacademy.com/seleniumPractise/#/

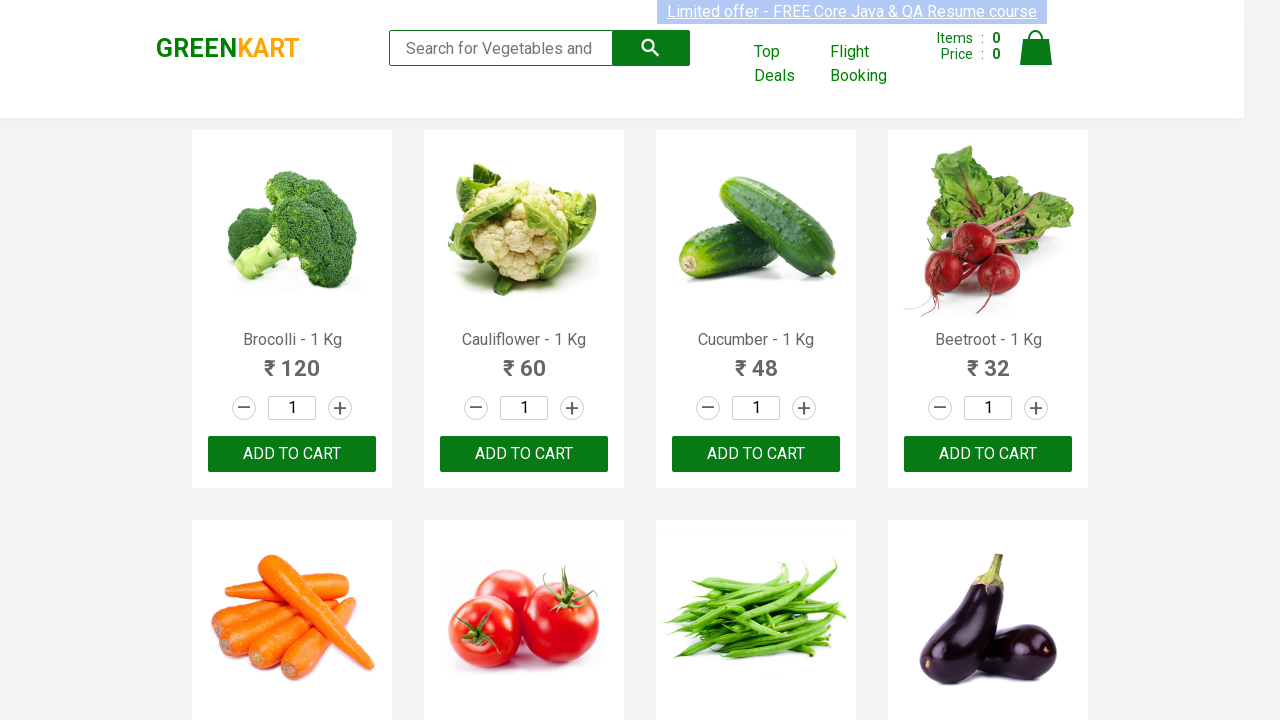

Retrieved all product elements from the page
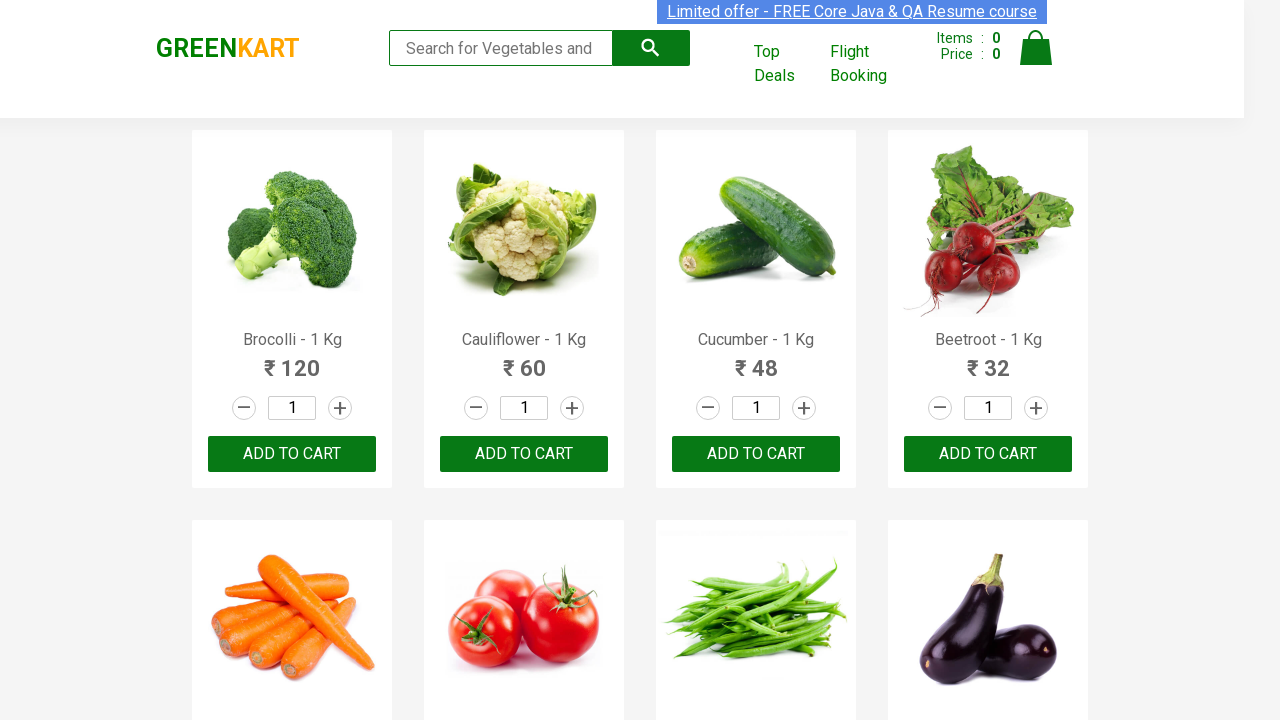

Retrieved product name at index 0
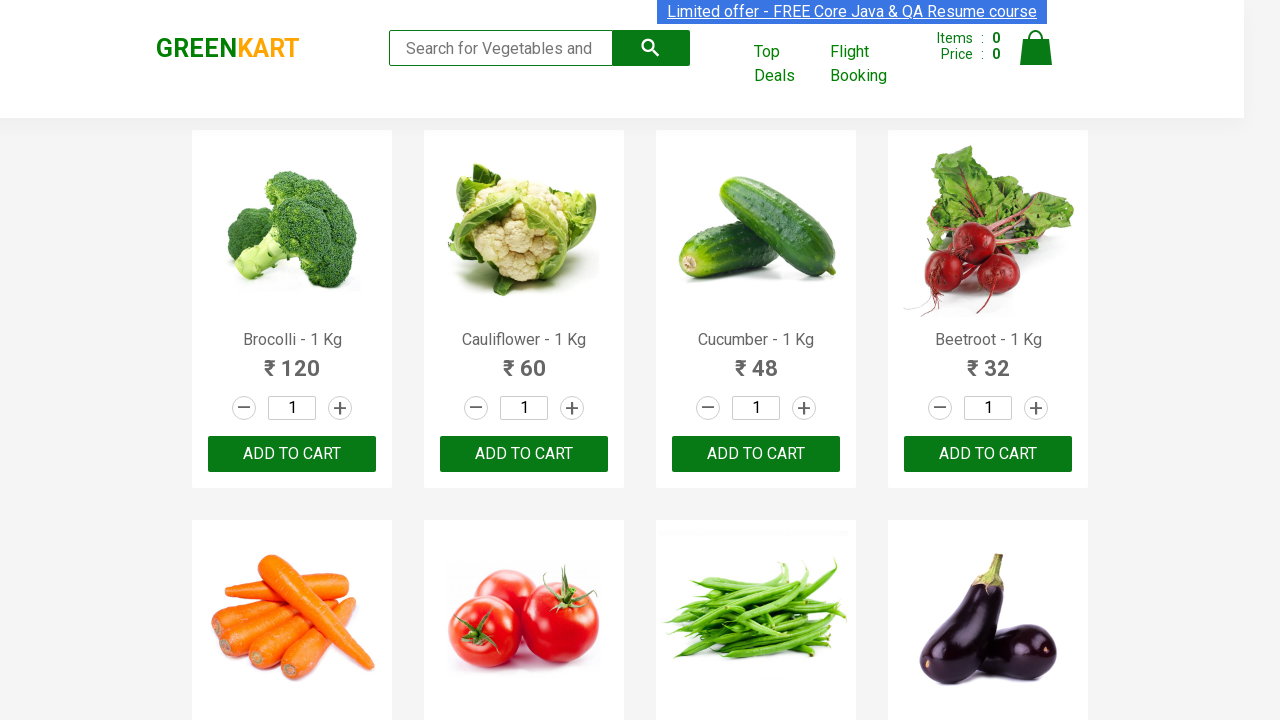

Retrieved product name at index 1
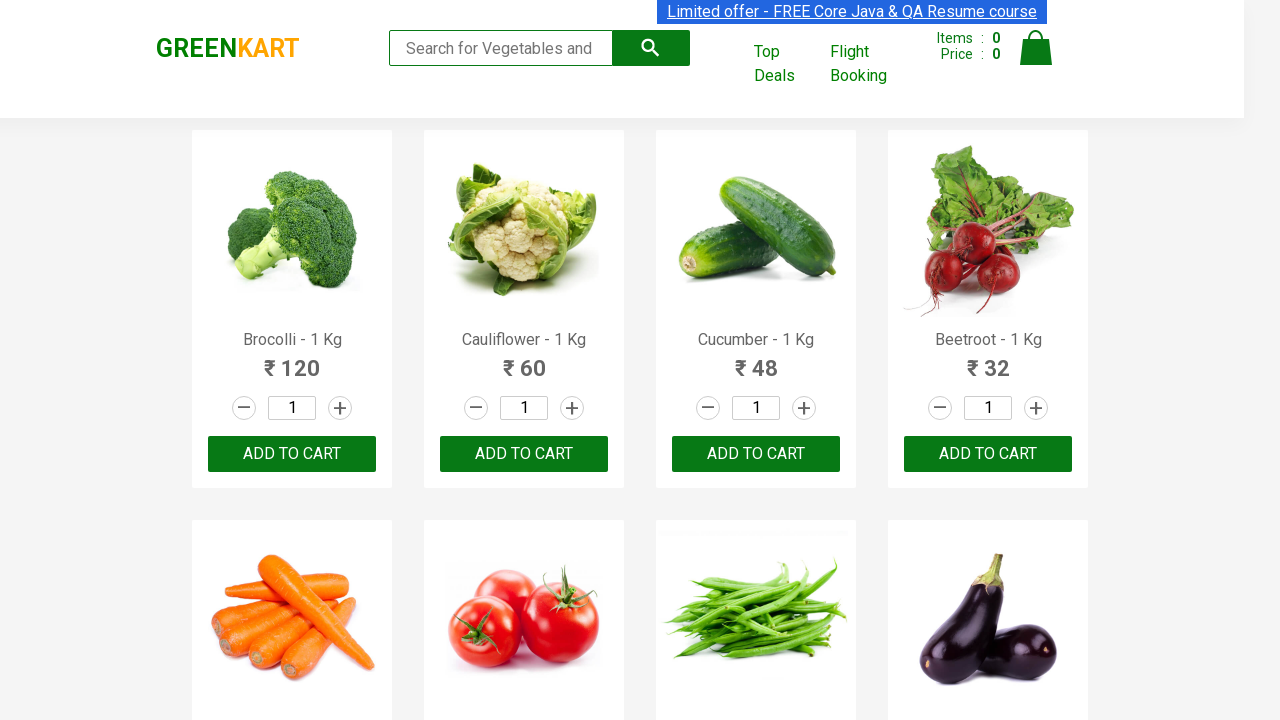

Retrieved product name at index 2
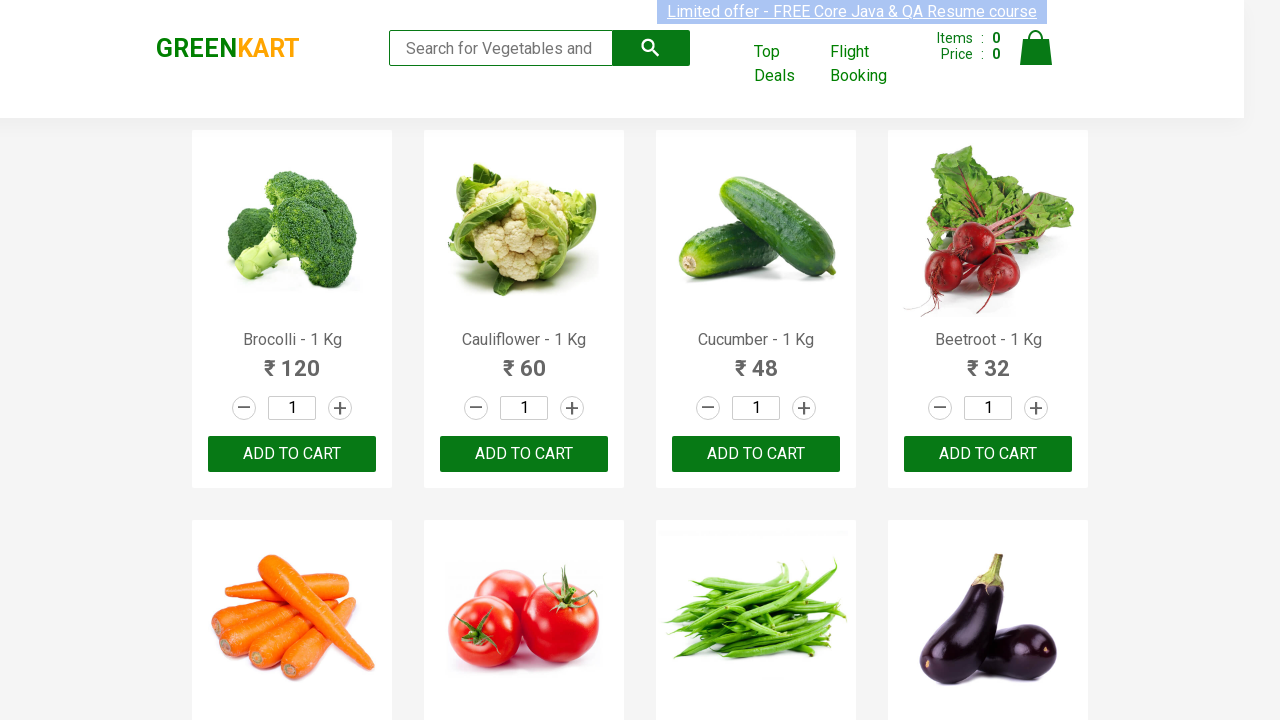

Added 'Cucumber' to cart at (756, 454) on div.product-action button >> nth=2
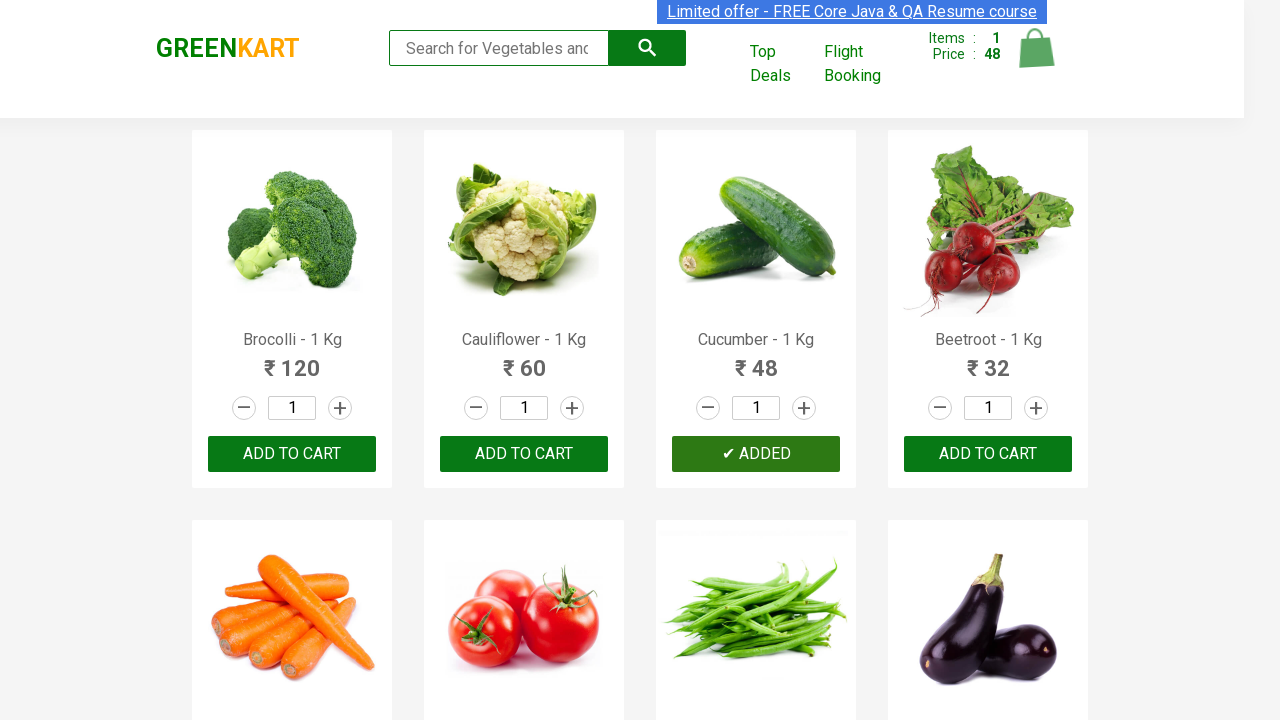

Retrieved product name at index 3
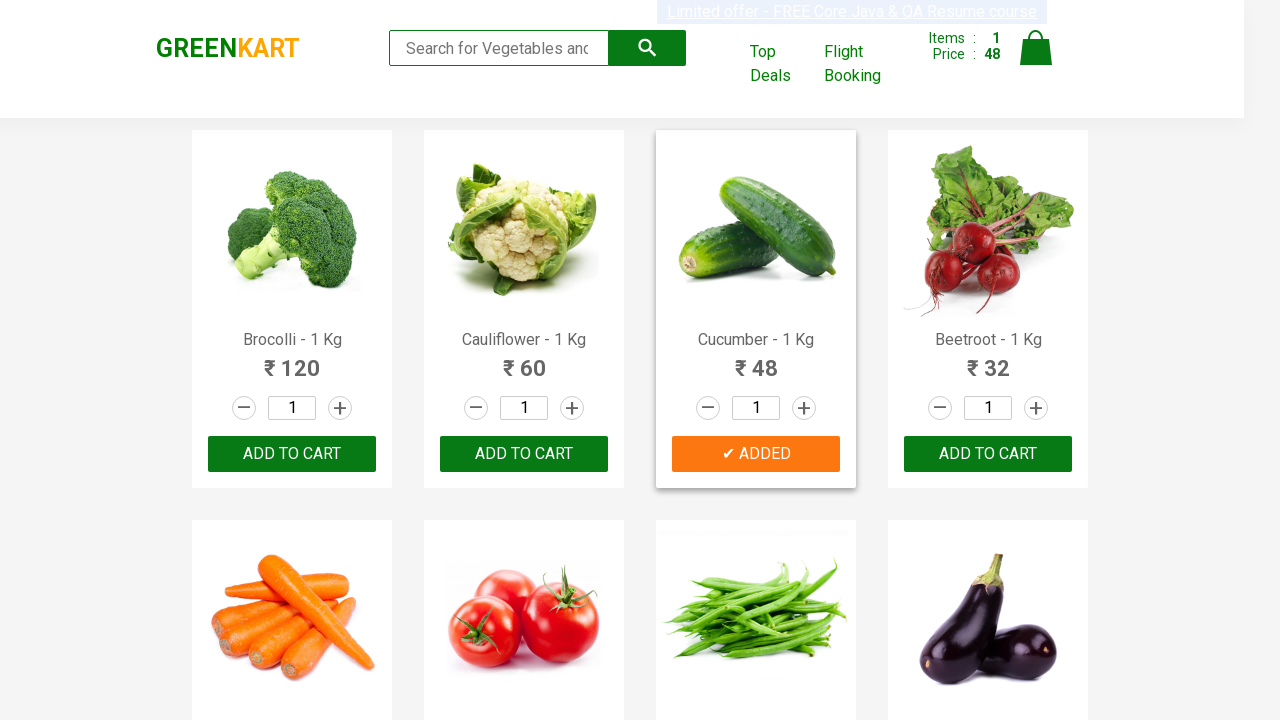

Retrieved product name at index 4
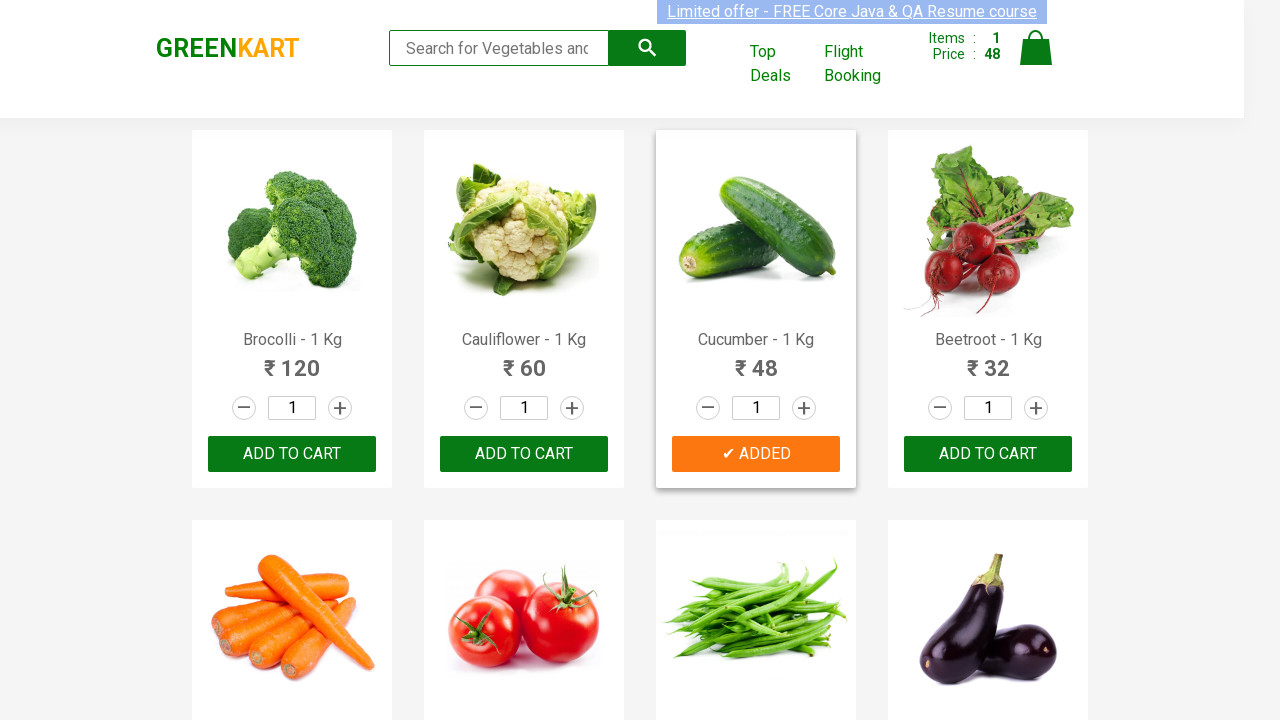

Retrieved product name at index 5
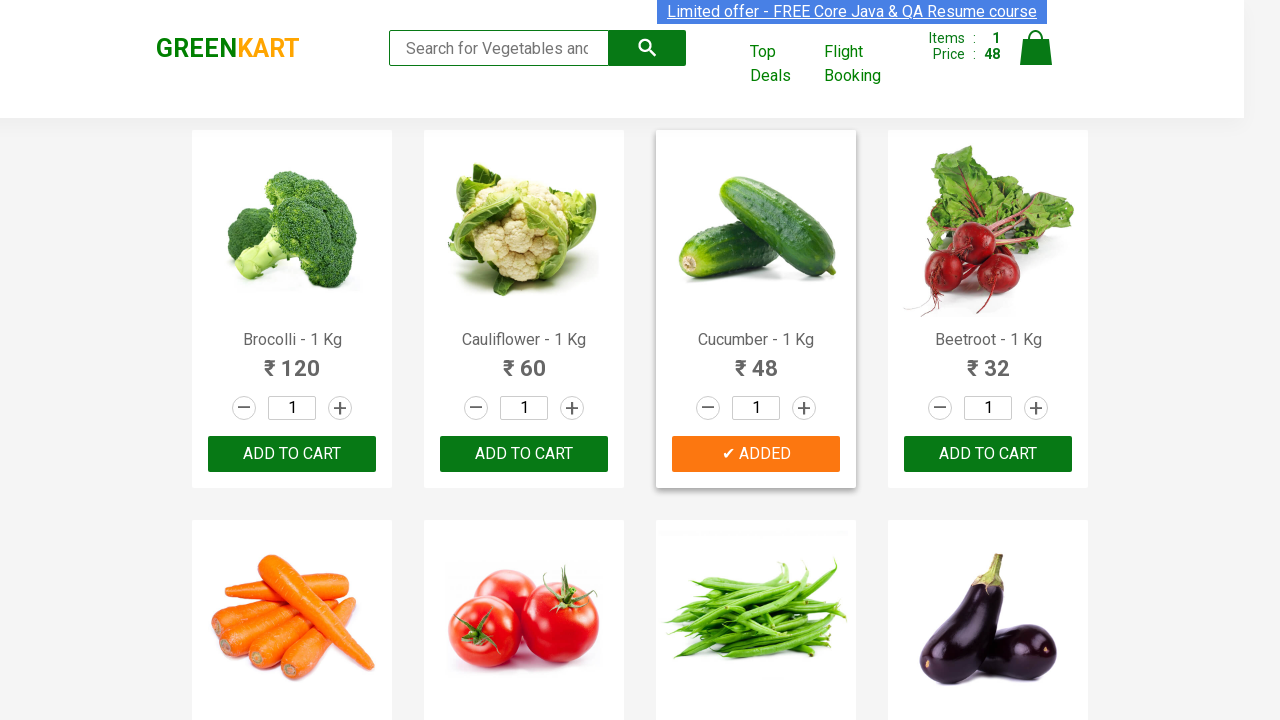

Added 'Tomato' to cart at (524, 360) on div.product-action button >> nth=5
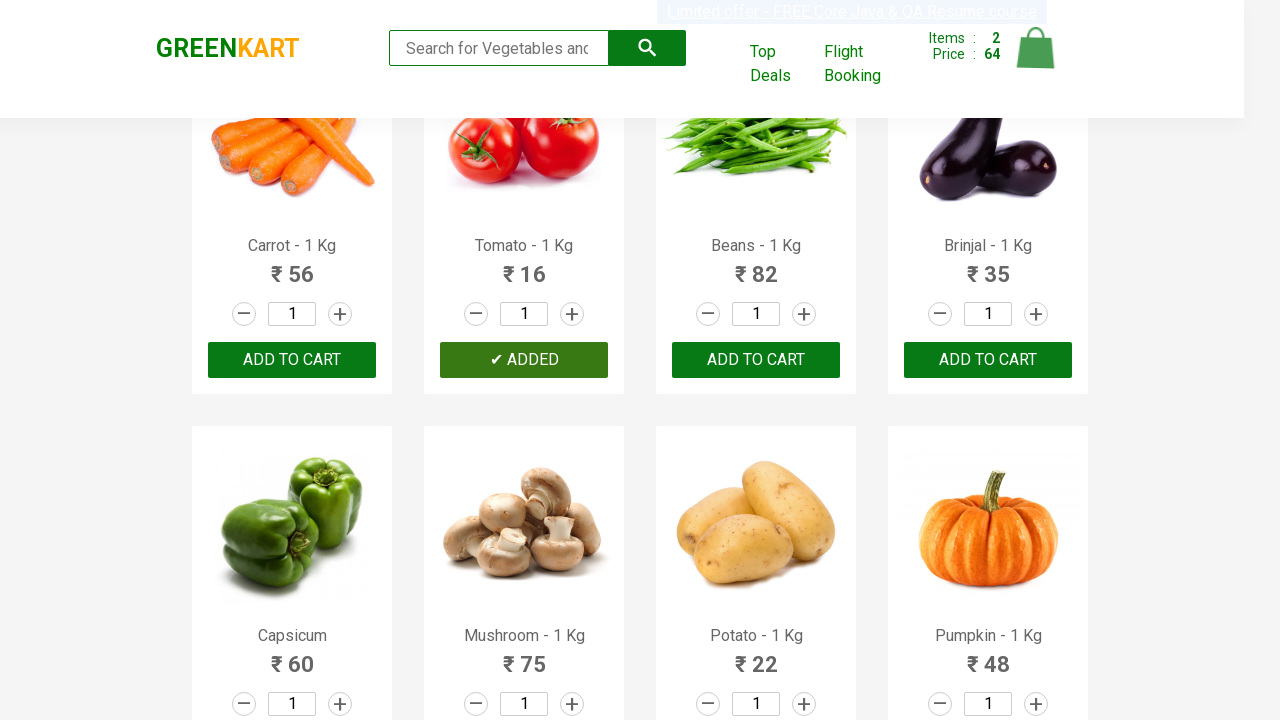

Retrieved product name at index 6
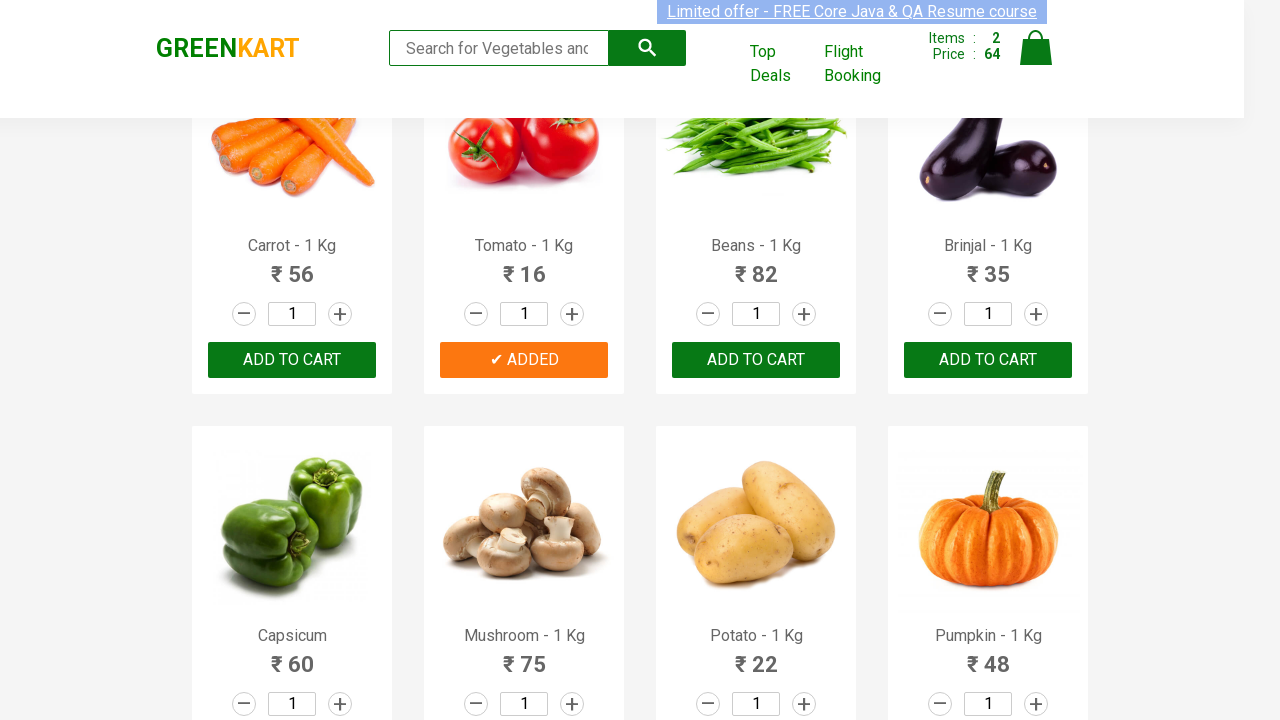

Retrieved product name at index 7
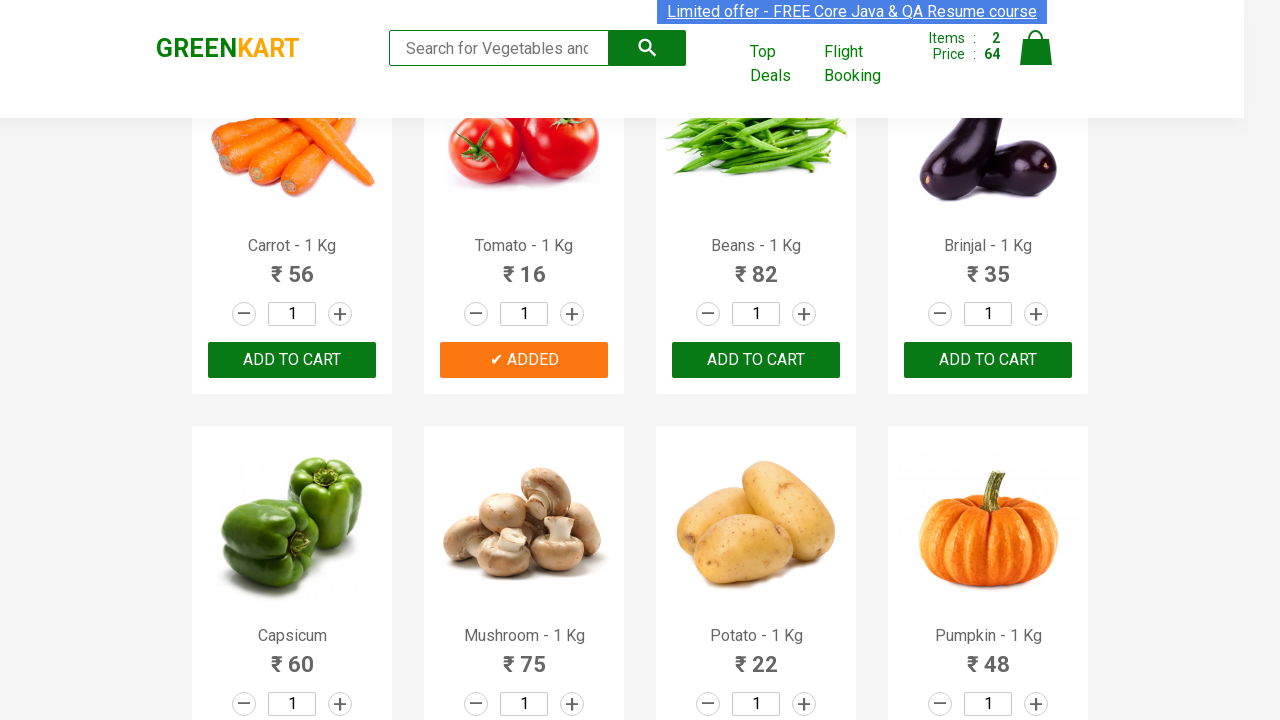

Retrieved product name at index 8
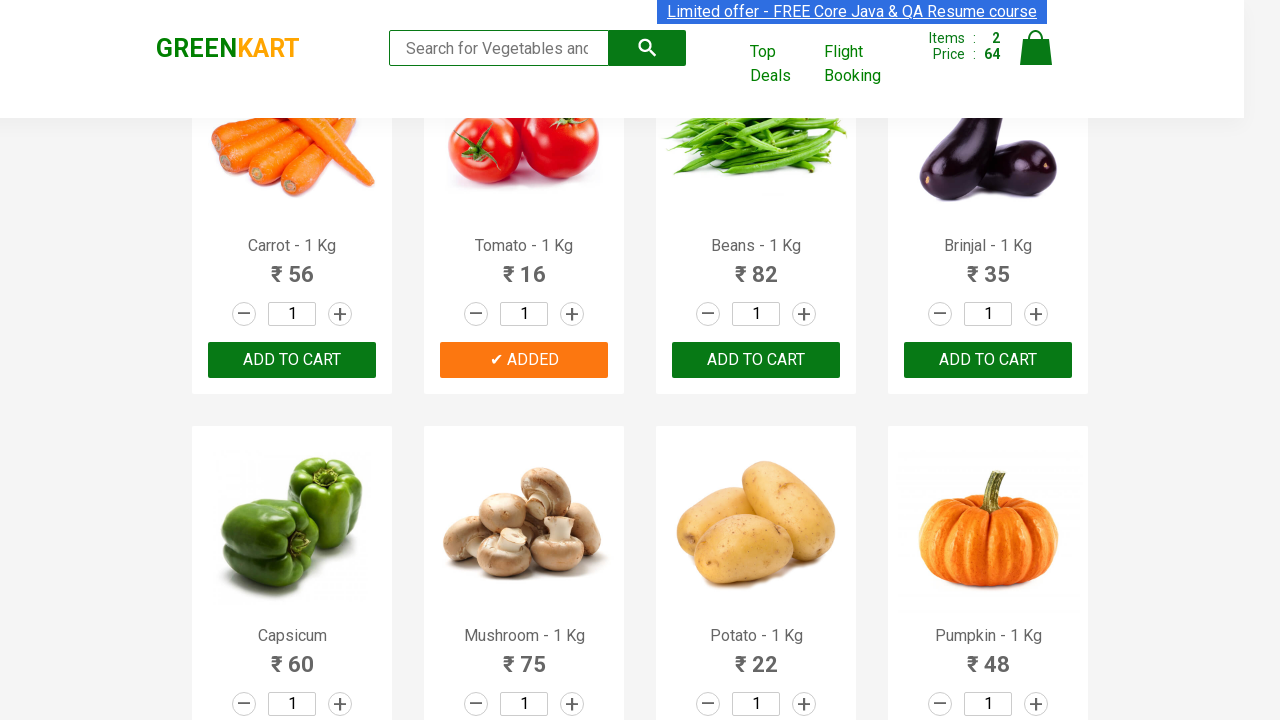

Added 'Capsicum' to cart at (292, 360) on div.product-action button >> nth=8
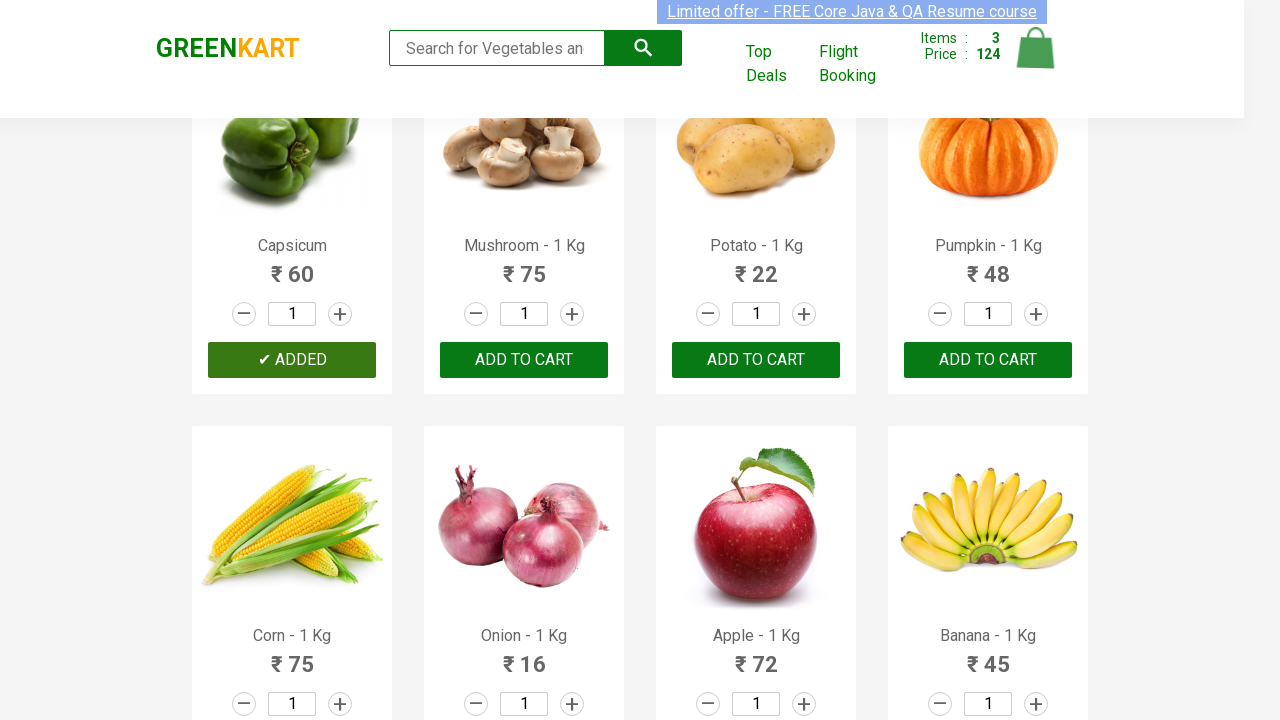

Clicked on cart icon at (1036, 48) on img[alt='Cart']
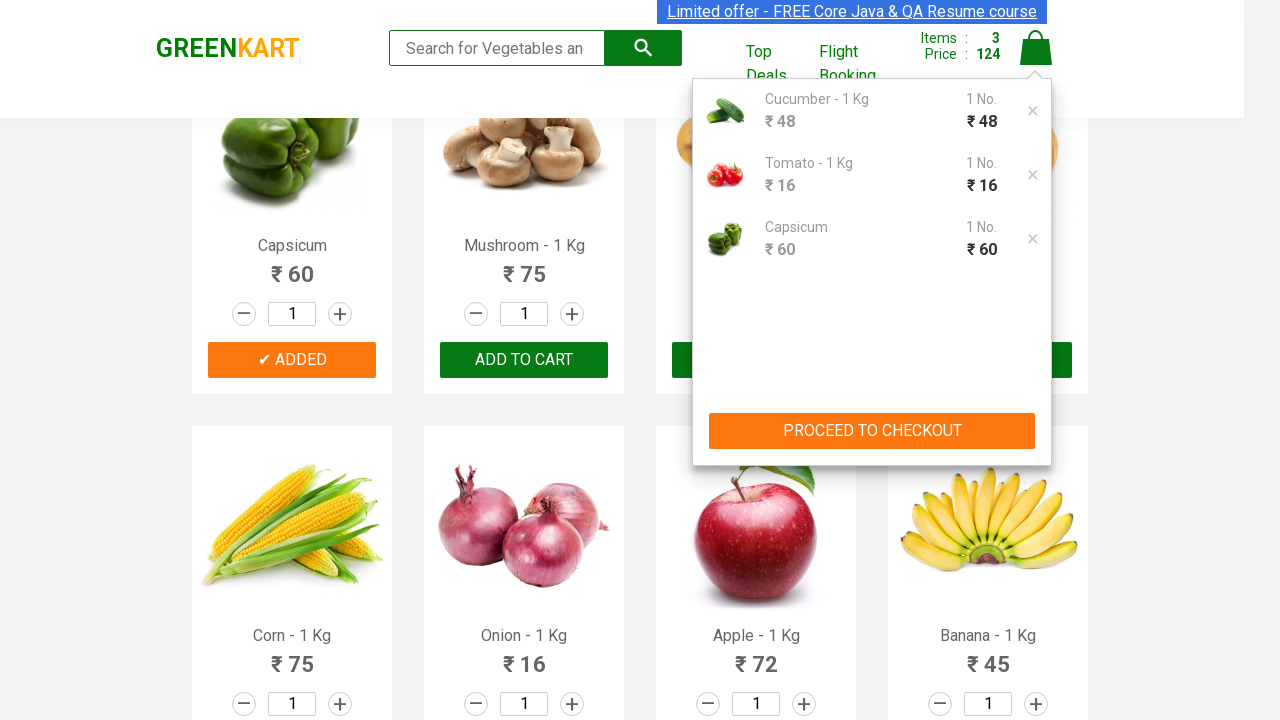

Clicked PROCEED TO CHECKOUT button at (872, 431) on xpath=//button[text()='PROCEED TO CHECKOUT']
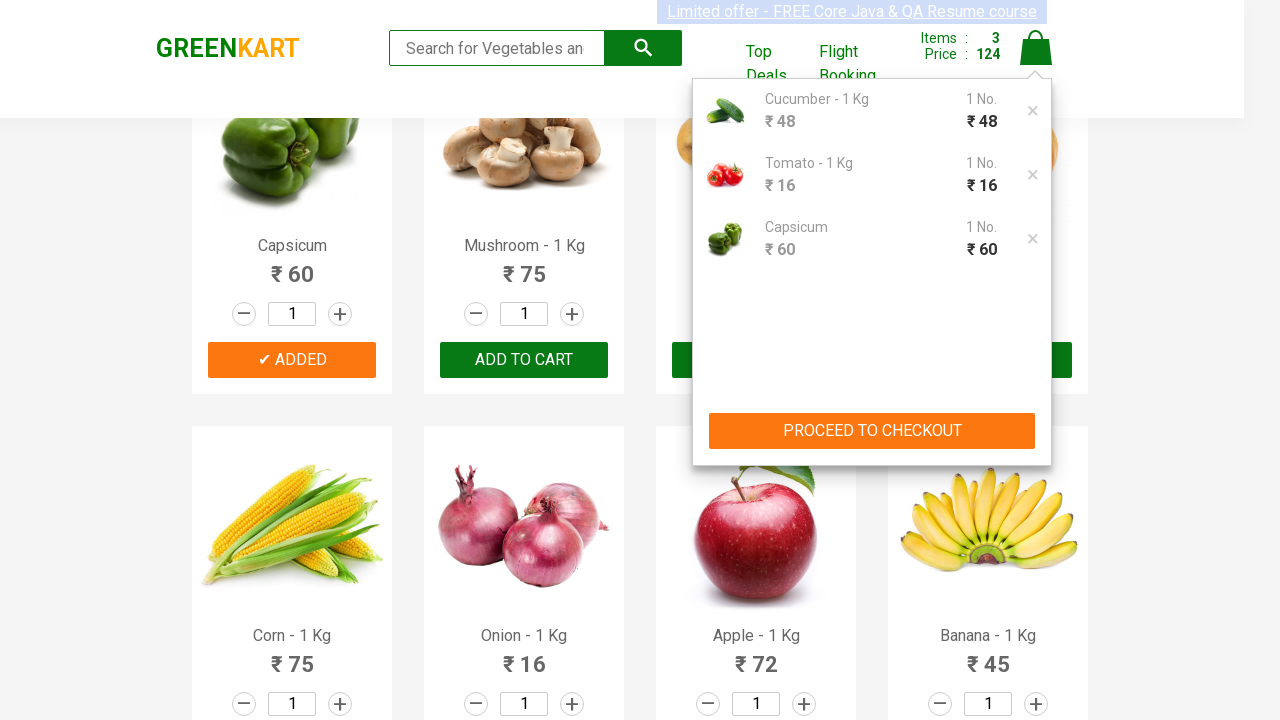

Promo code field is now visible
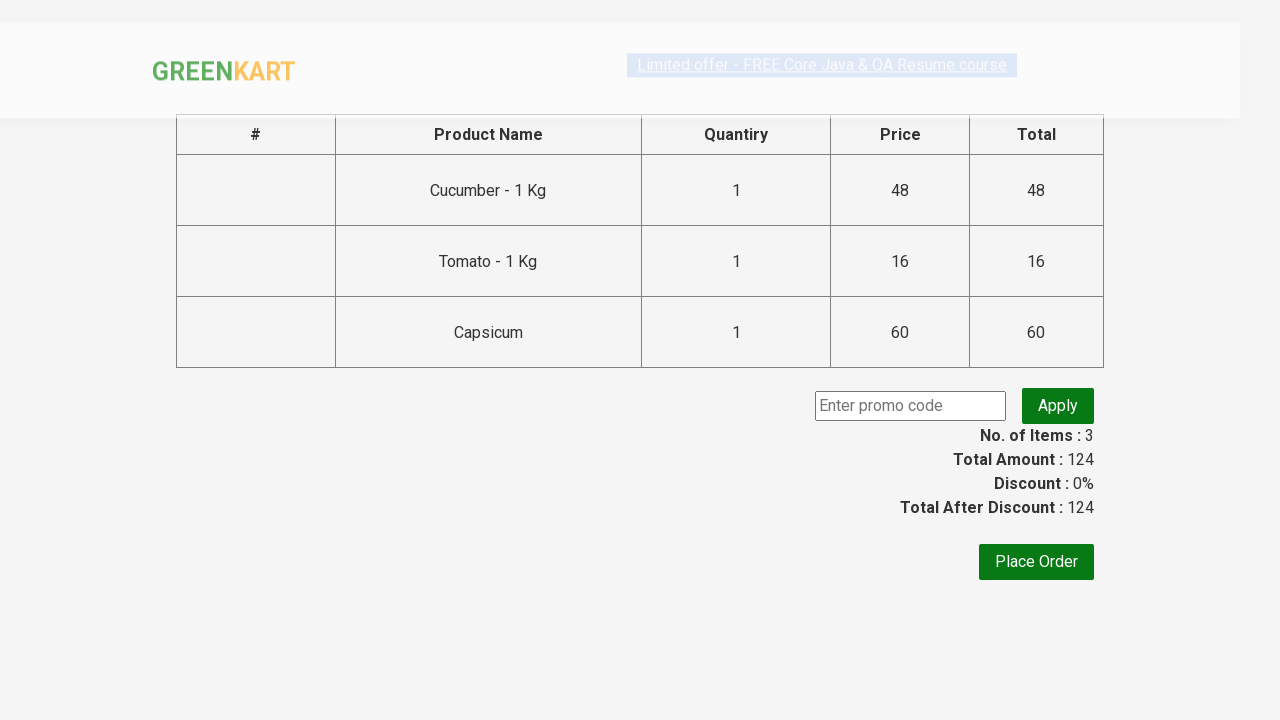

Filled promo code field with 'rahulshettyacademy' on input.promoCode
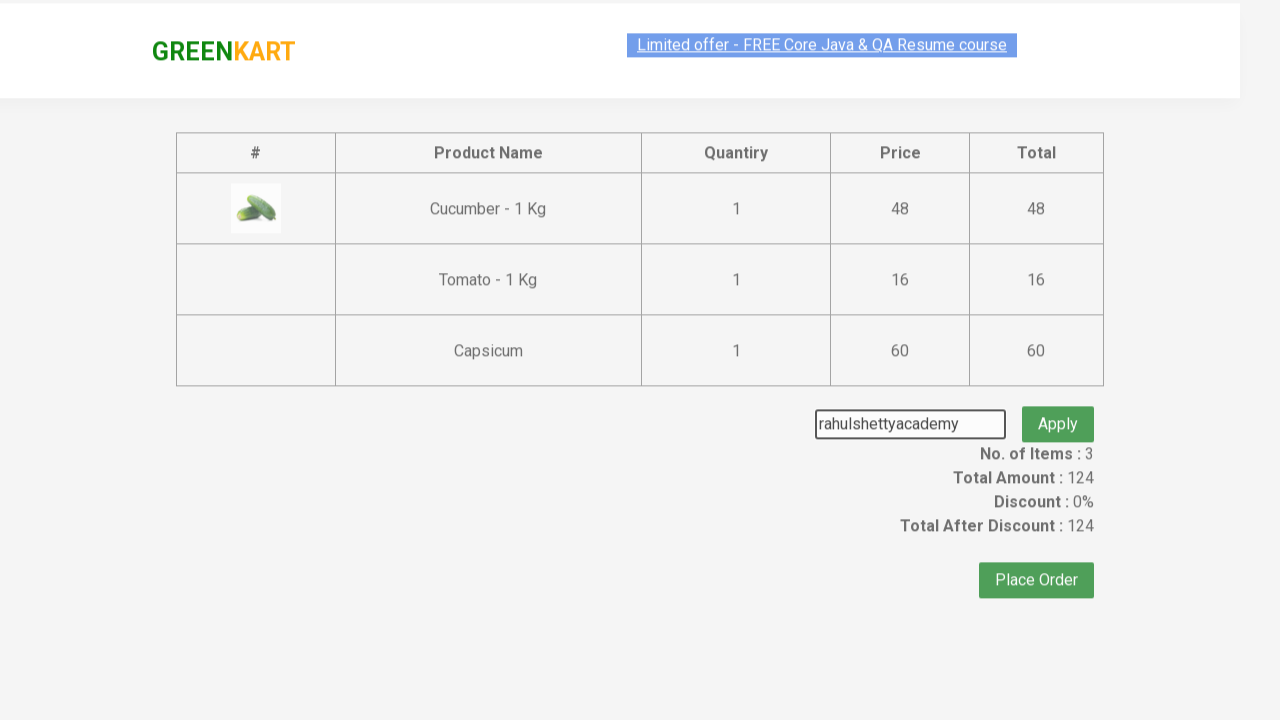

Clicked Apply button for promo code at (1058, 406) on button.promoBtn
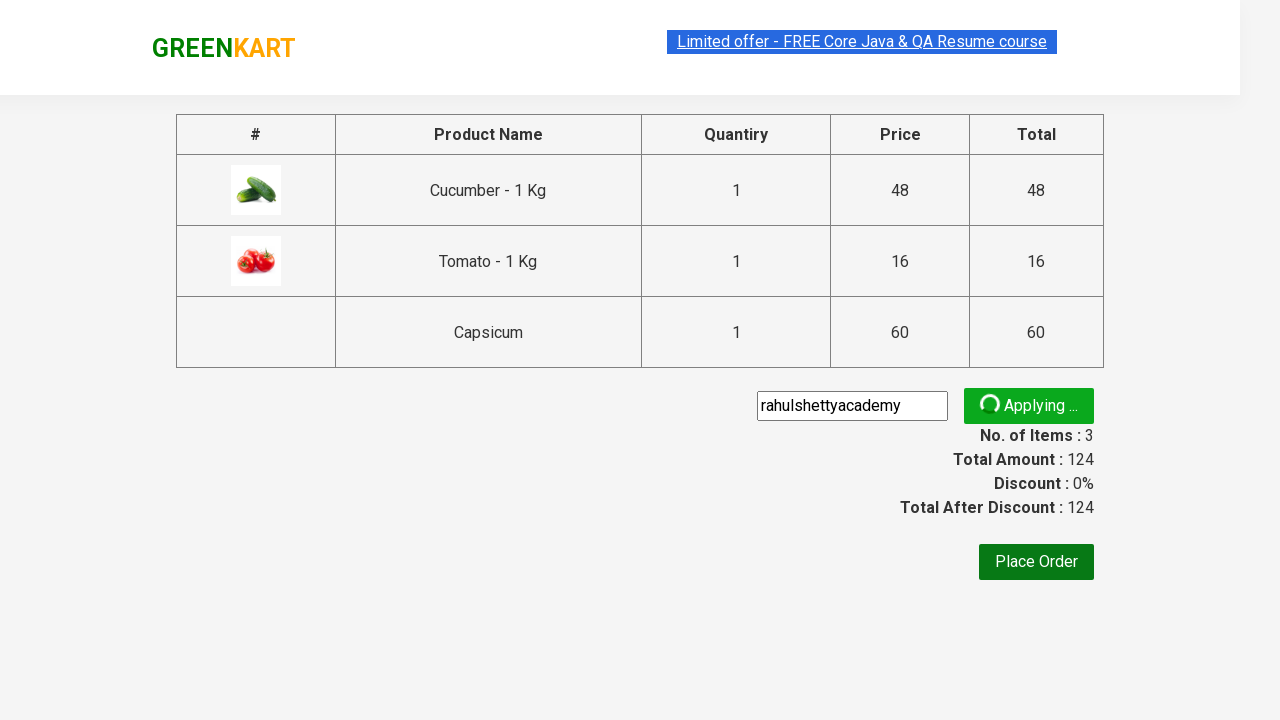

Promo code confirmation message appeared
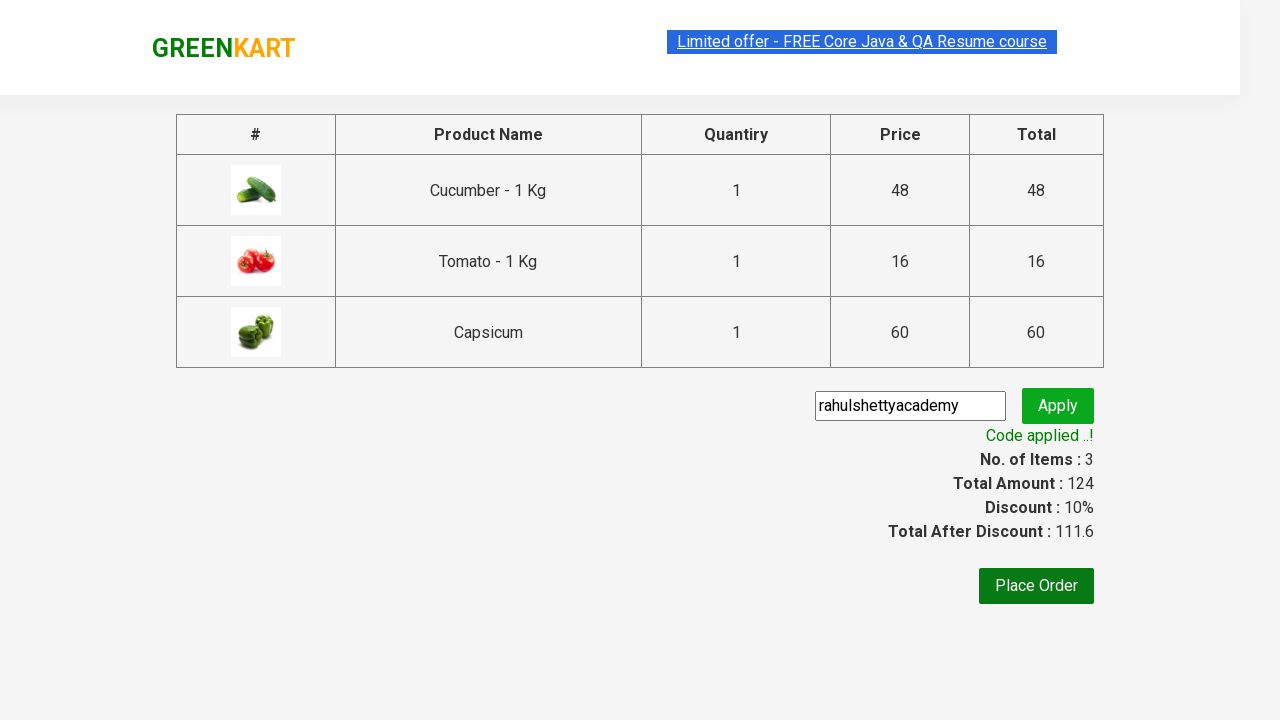

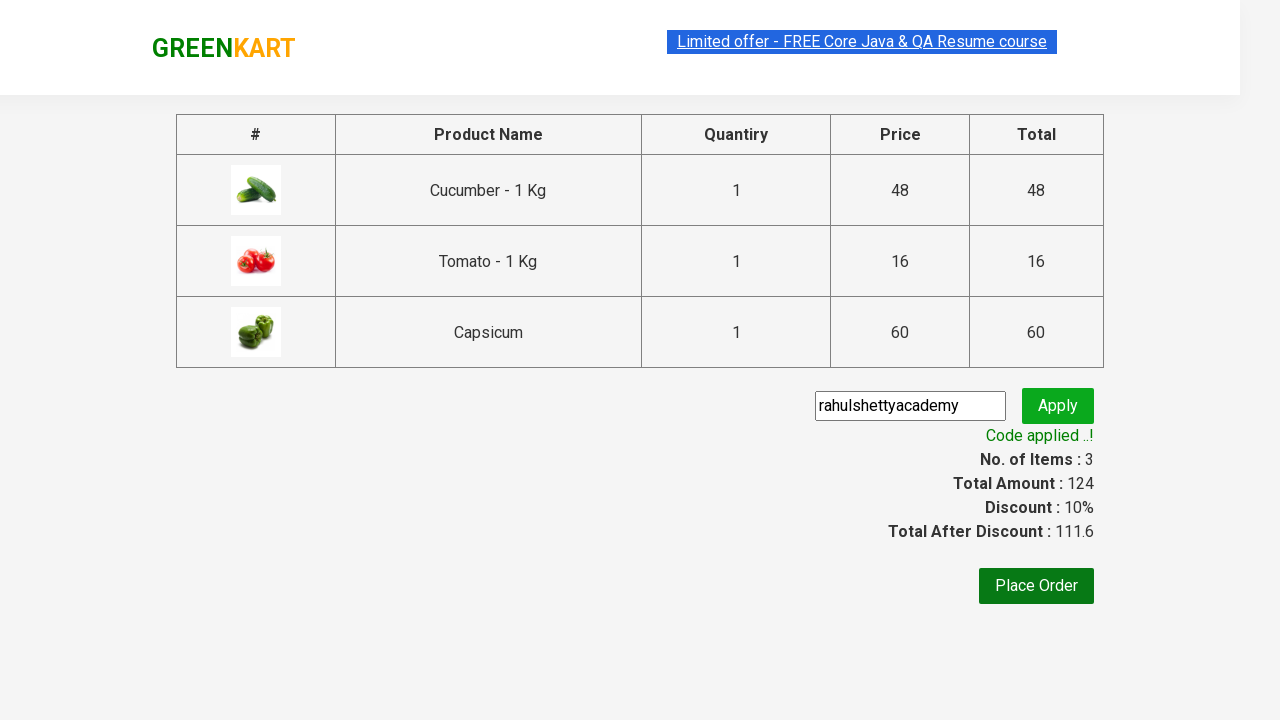